Tests text comparison tool by entering text in the first input, selecting all with Ctrl+A, copying with Ctrl+C, tabbing to the second input, and pasting with Ctrl+V

Starting URL: https://text-compare.com/

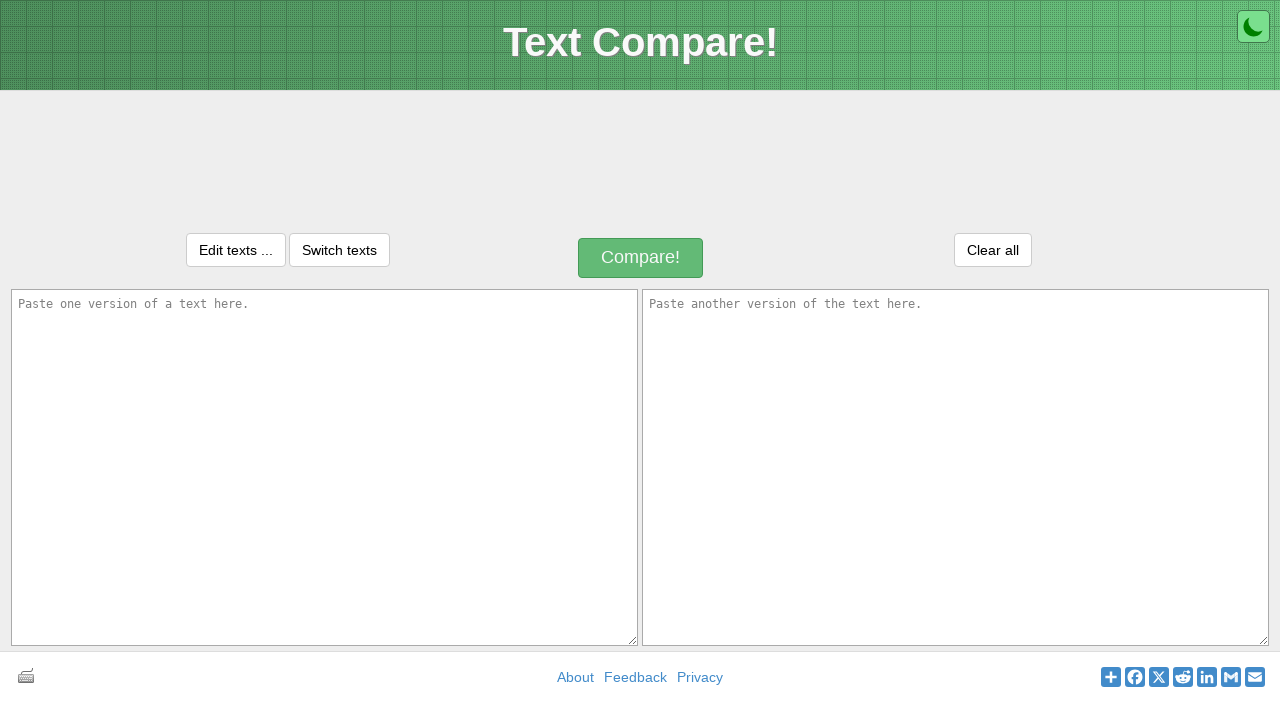

Filled first textarea with sample text 'max man min man' on textarea#inputText1
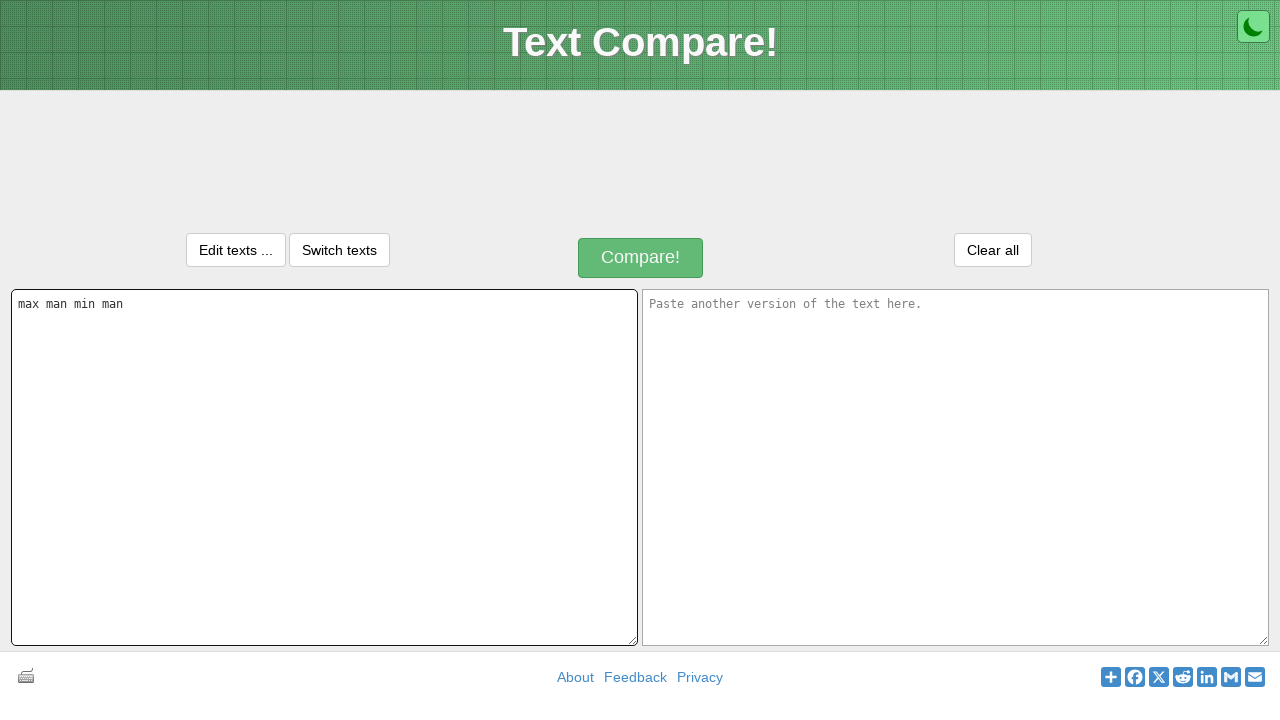

Clicked on first textarea to focus it at (324, 467) on textarea#inputText1
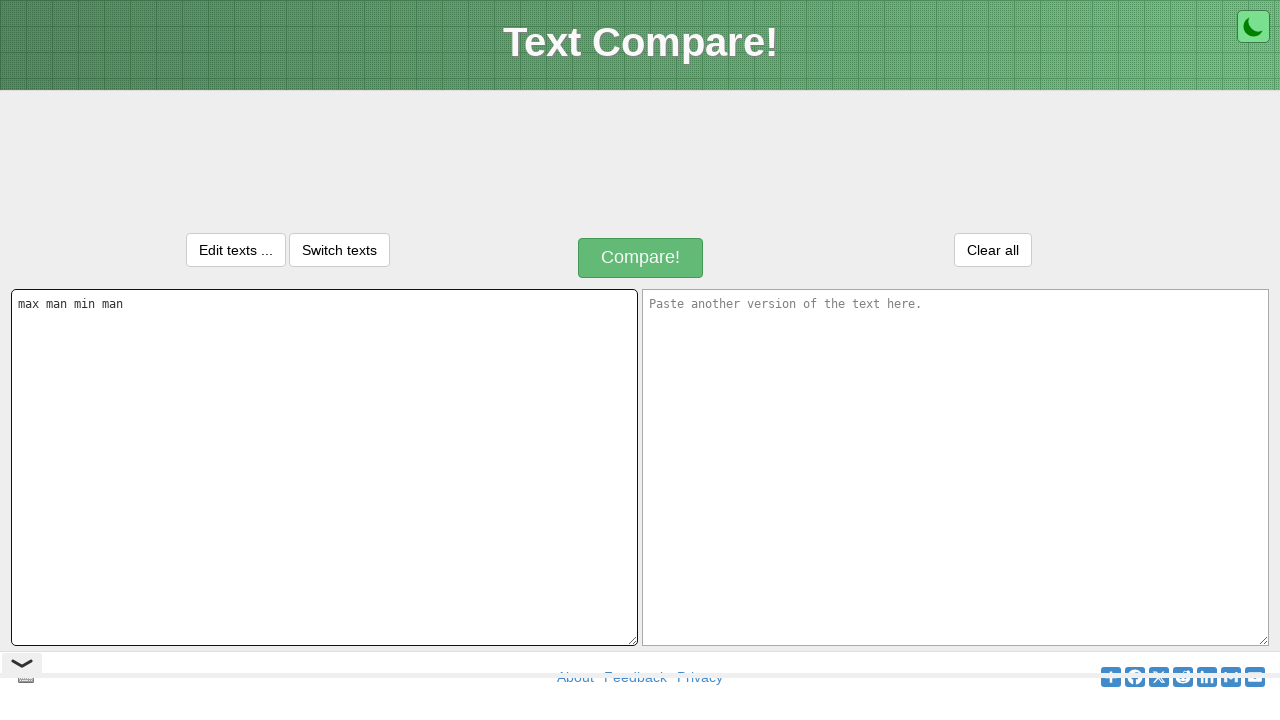

Selected all text in first textarea with Ctrl+A
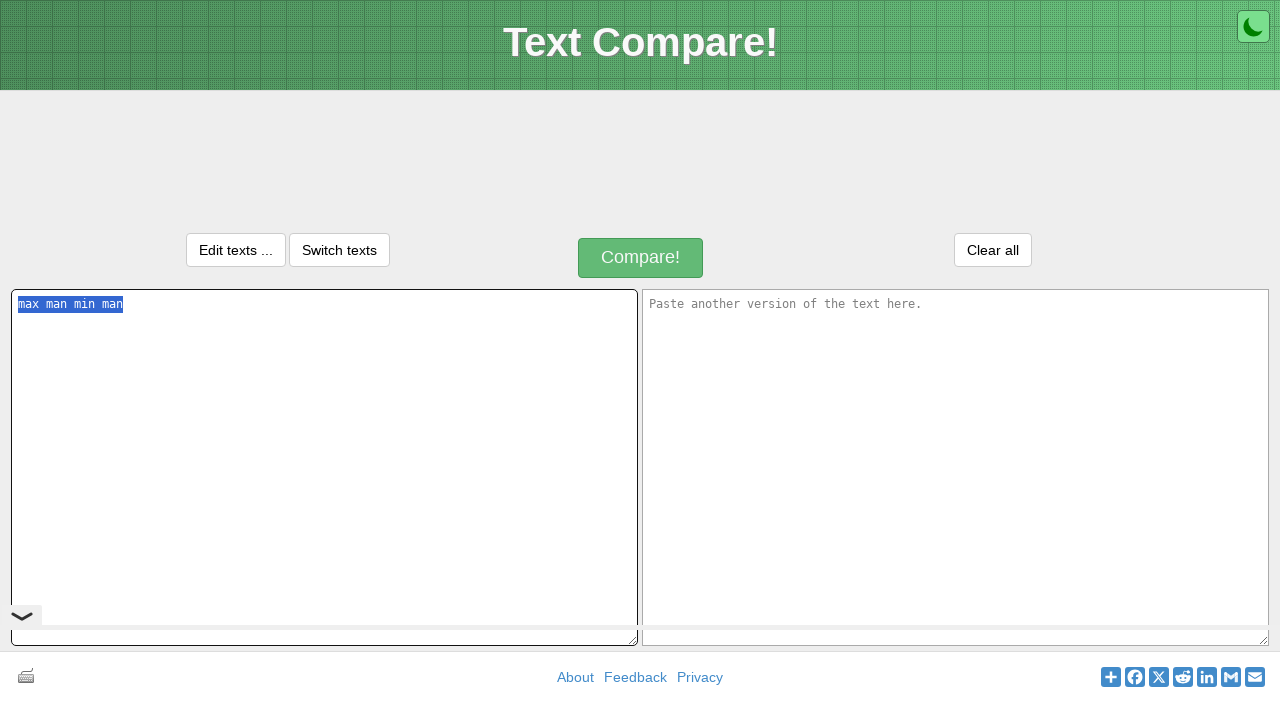

Copied selected text with Ctrl+C
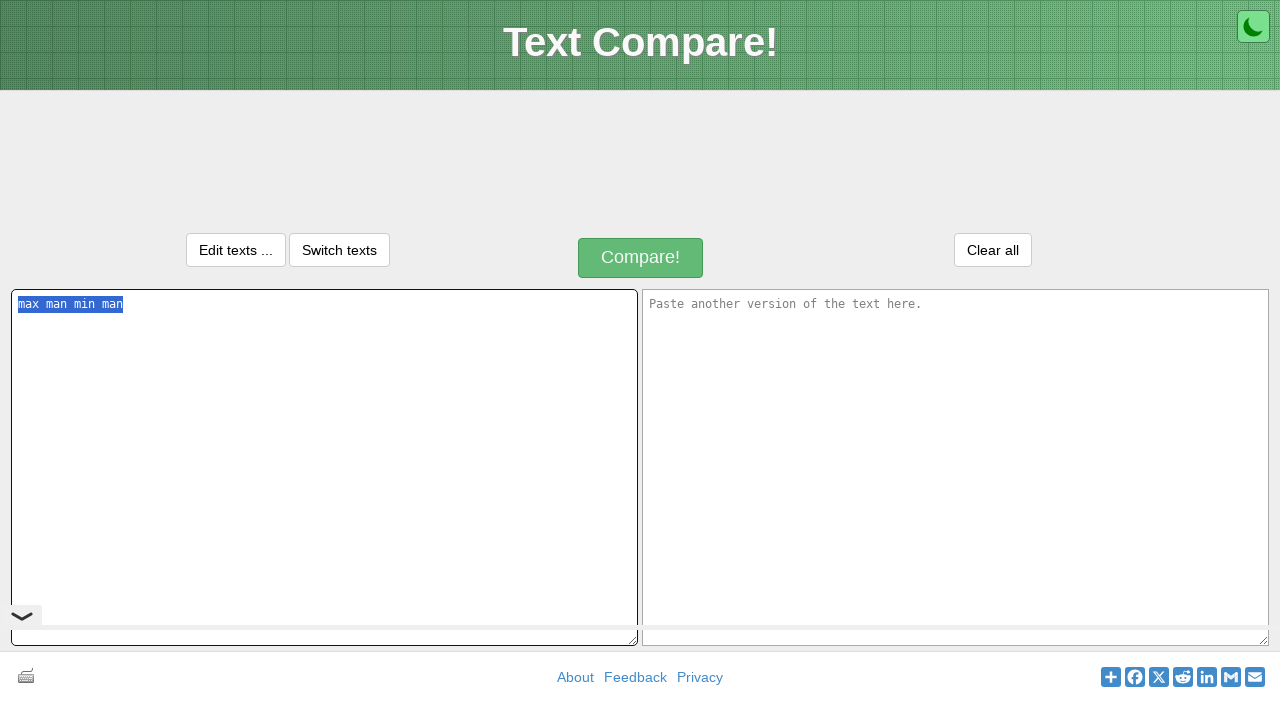

Pressed Tab to navigate to second textarea
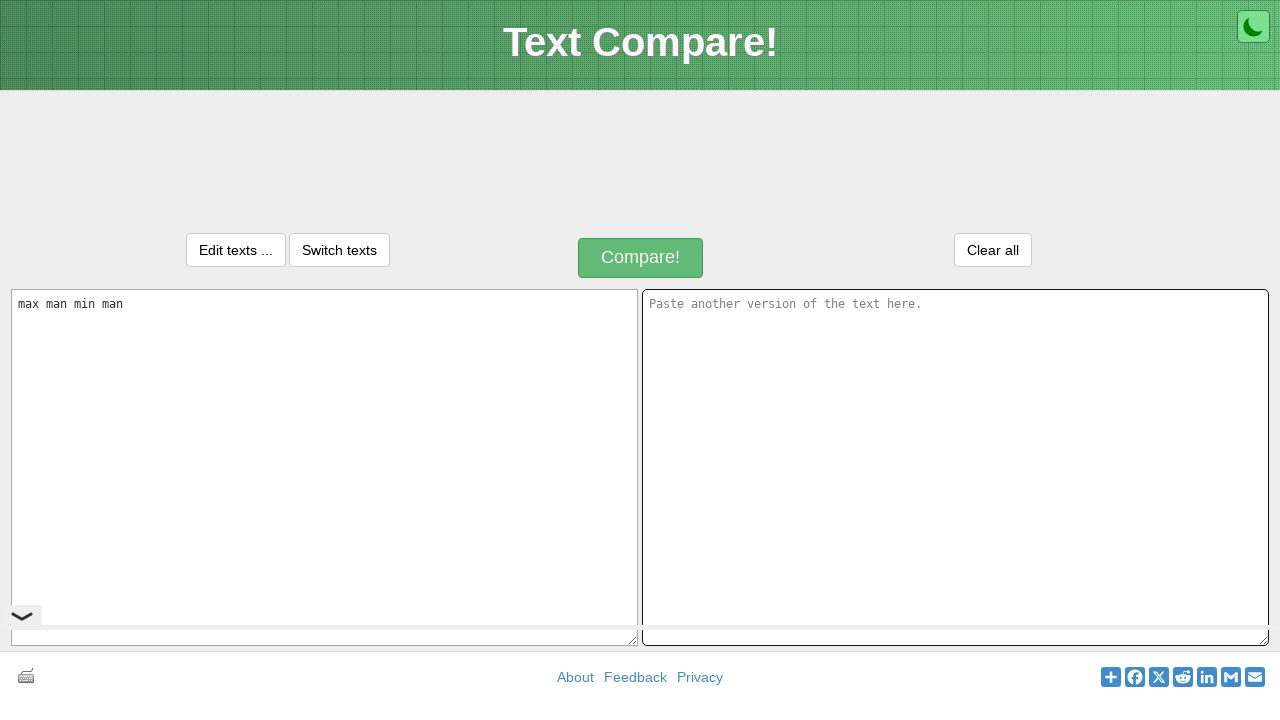

Pasted copied text into second textarea with Ctrl+V
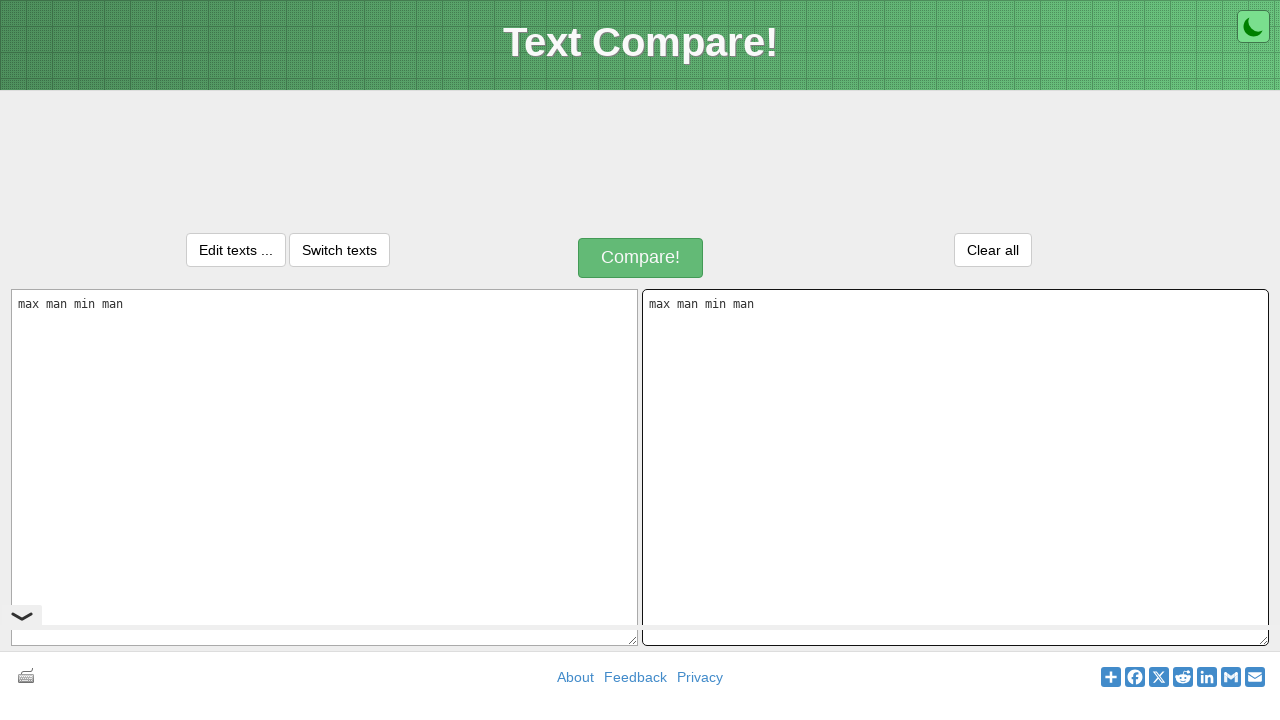

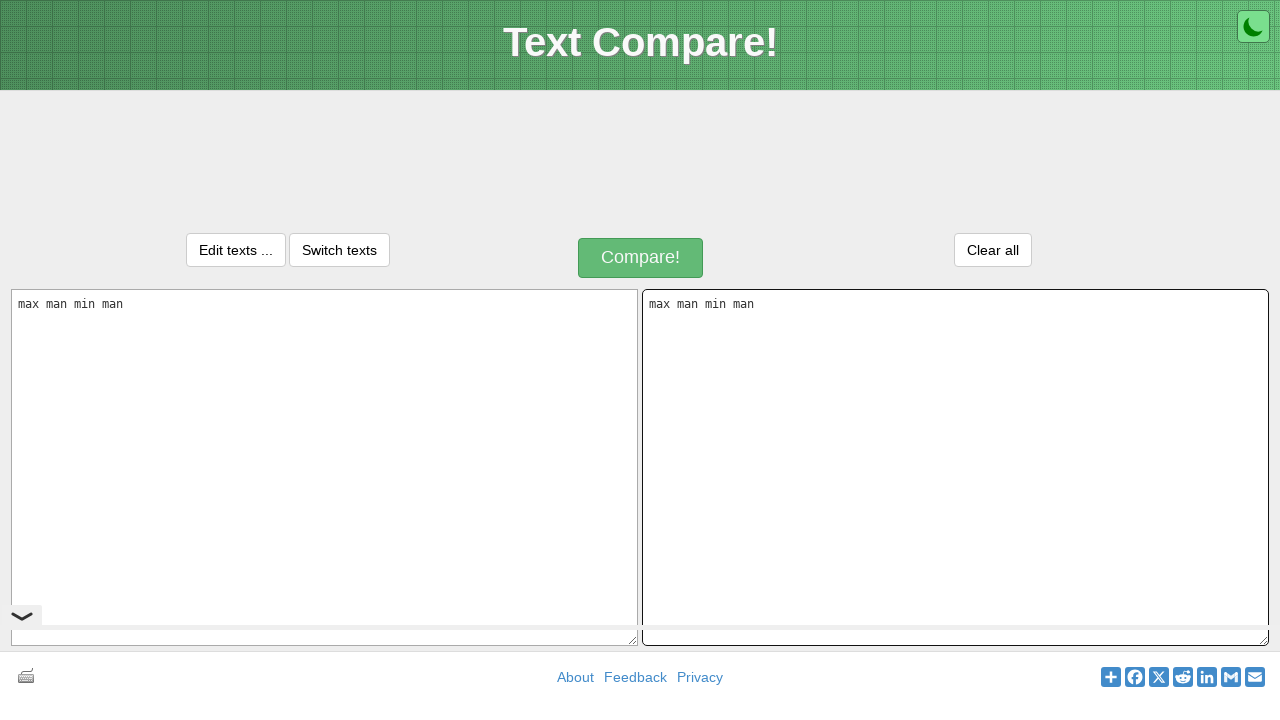